Tests a complete travel booking flow on BlazeDemo by selecting departure and destination cities, choosing a flight, filling out passenger and payment information, and verifying the confirmation page.

Starting URL: https://blazedemo.com/

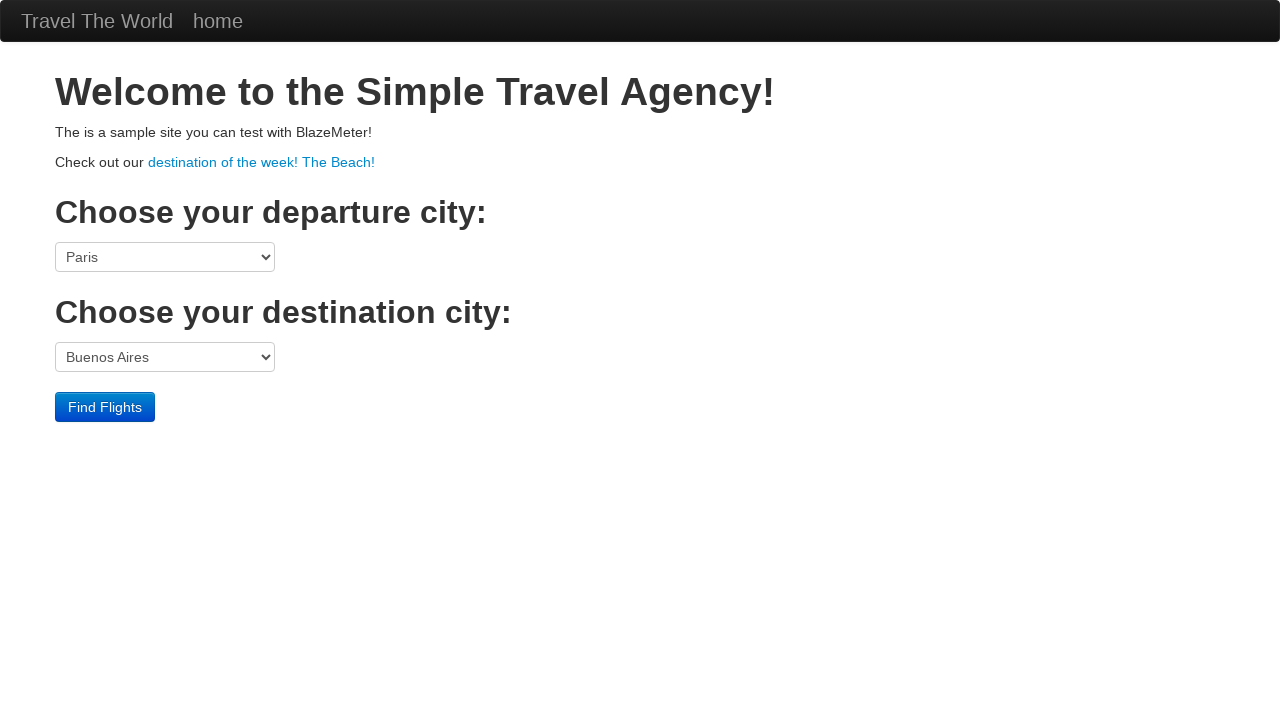

Clicked departure city dropdown at (165, 257) on select[name='fromPort']
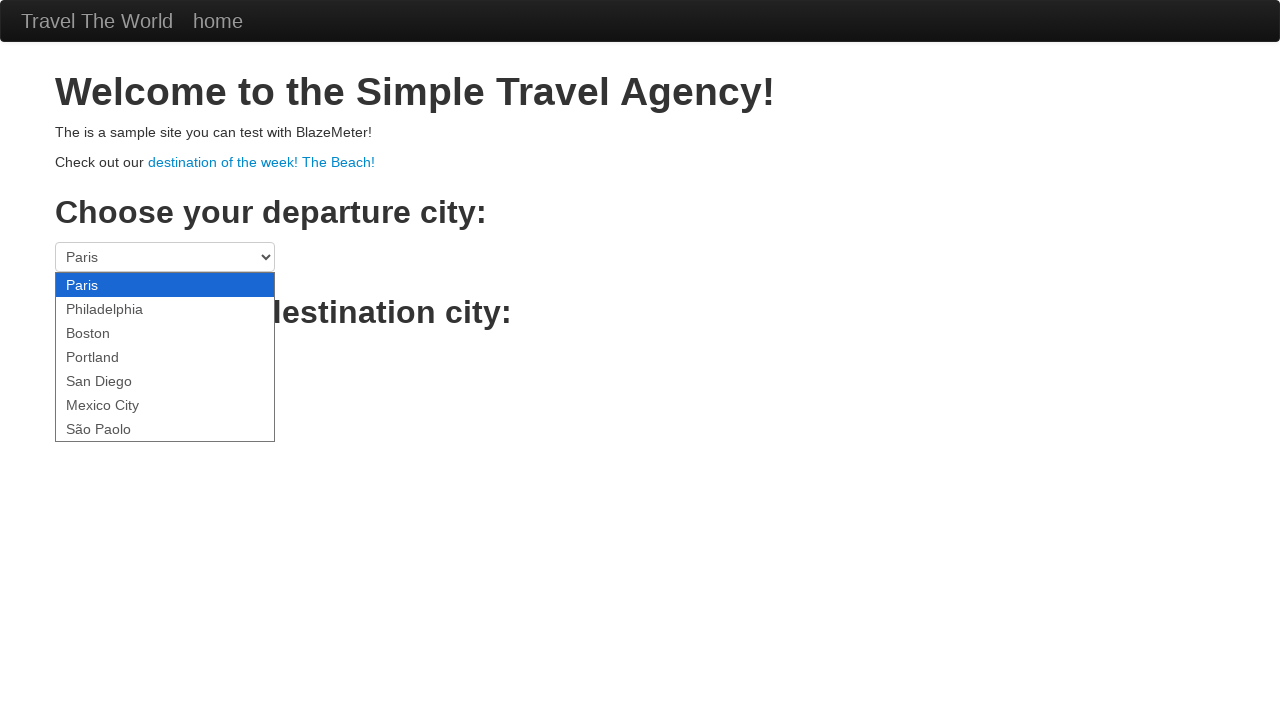

Selected Mexico City as departure city on select[name='fromPort']
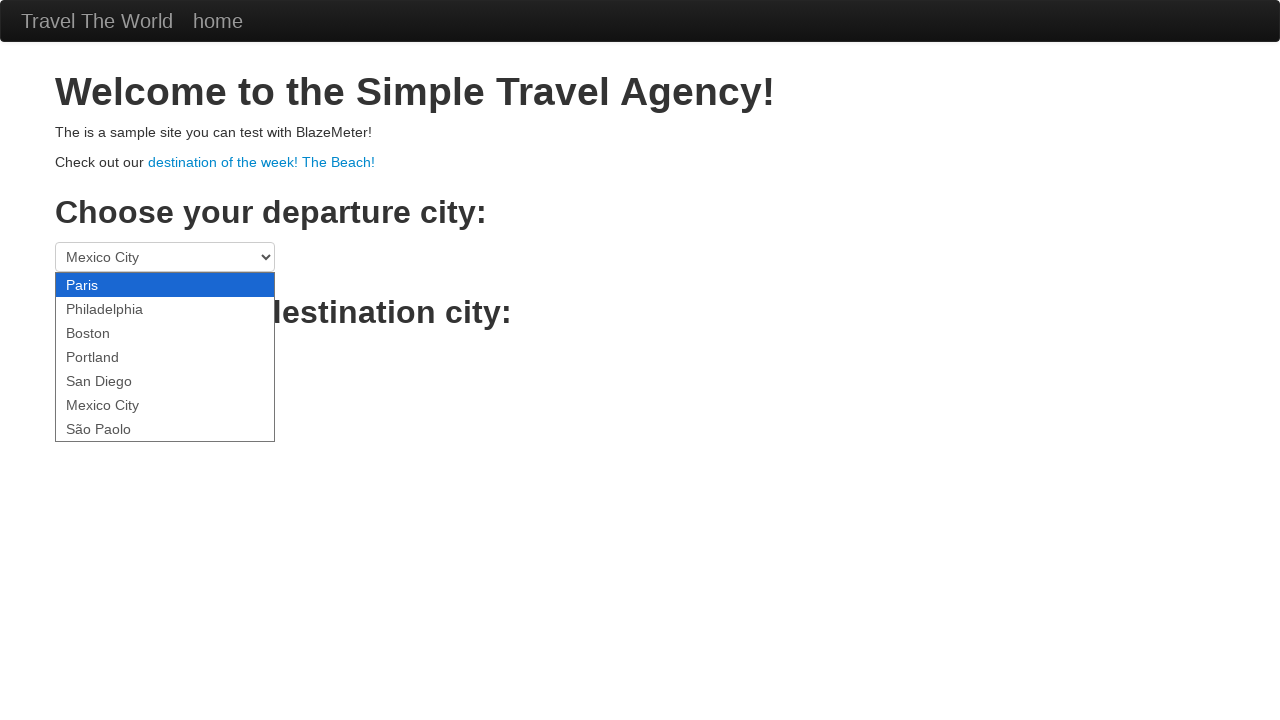

Clicked destination city dropdown at (165, 357) on select[name='toPort']
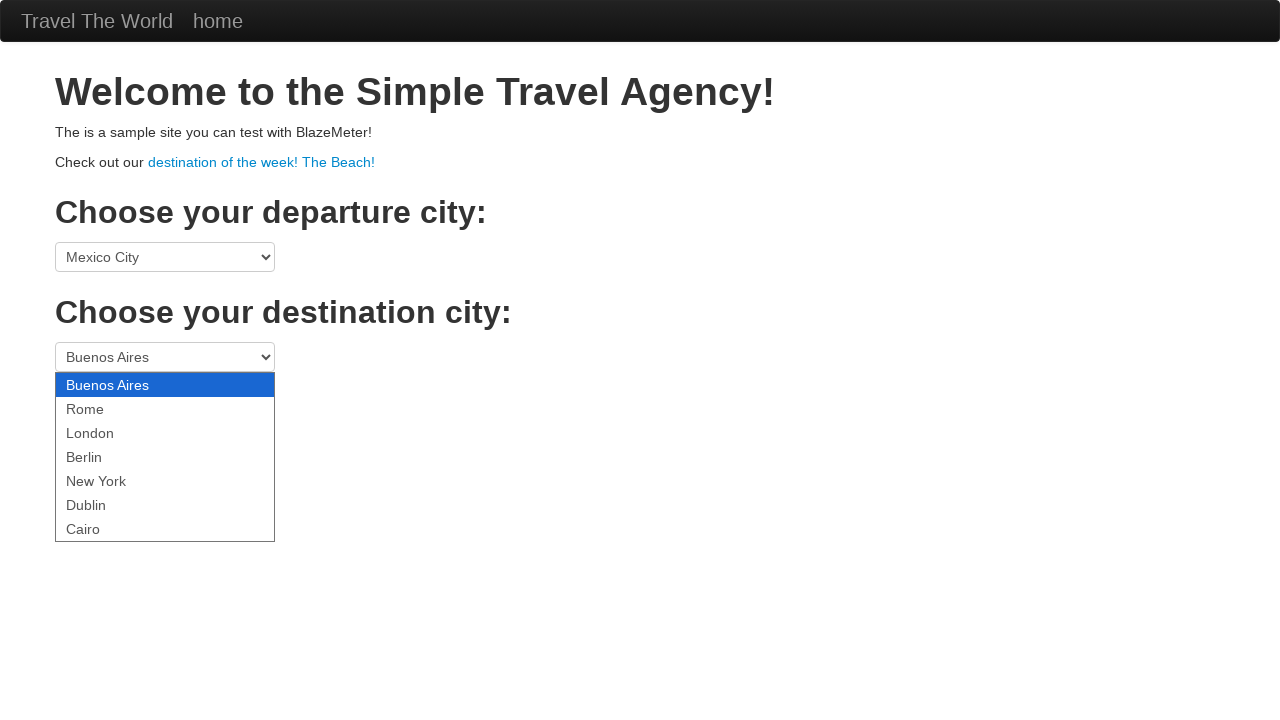

Selected New York as destination city on select[name='toPort']
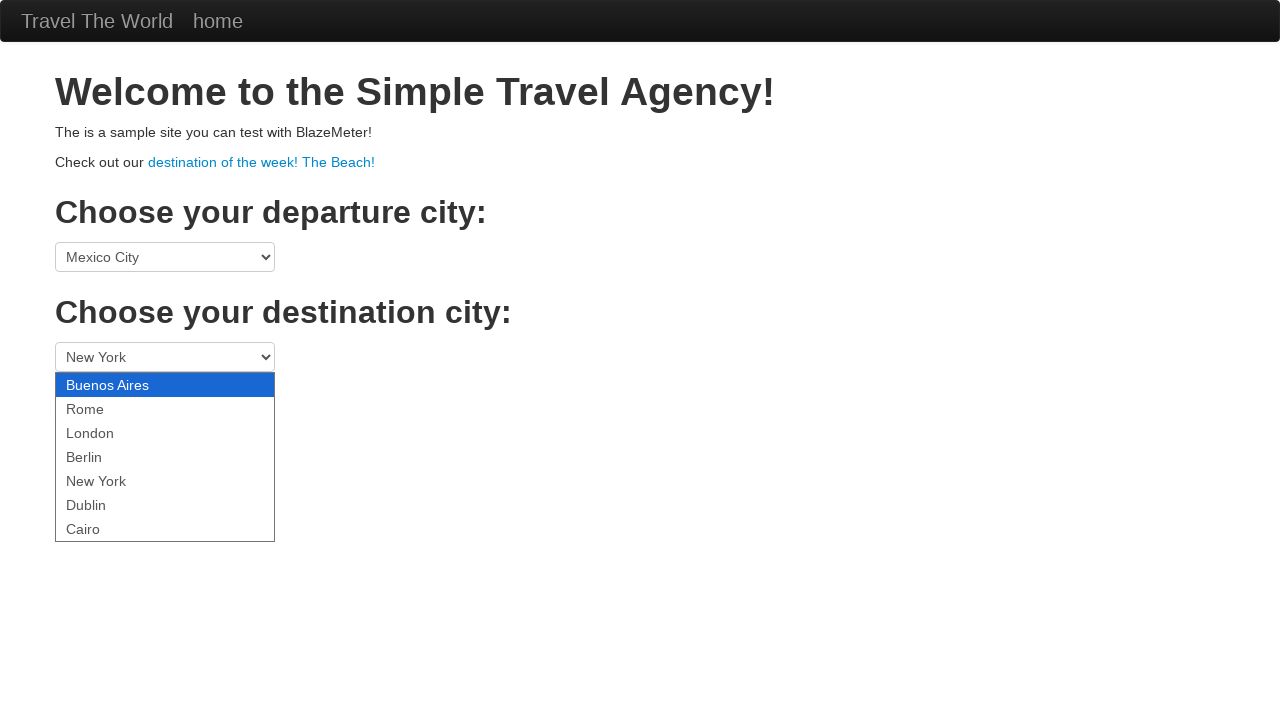

Clicked Find Flights button at (105, 407) on .btn-primary
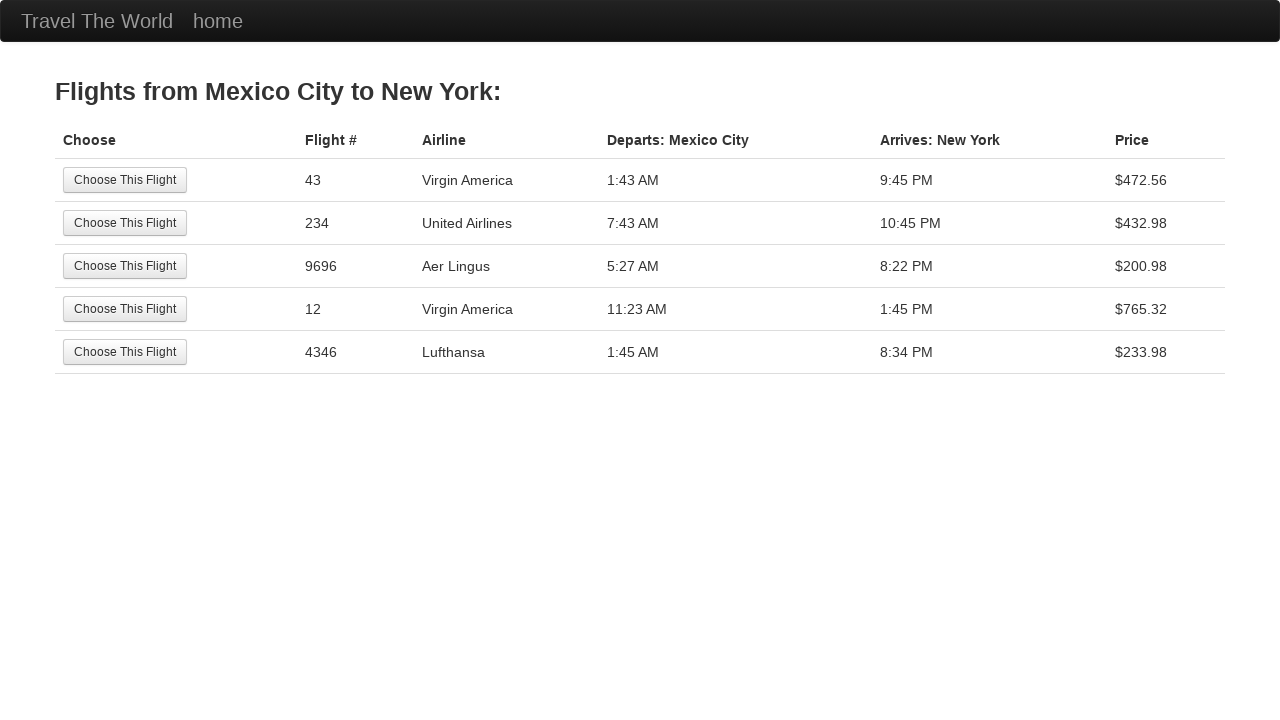

Selected the second flight option at (125, 223) on tr:nth-child(2) .btn
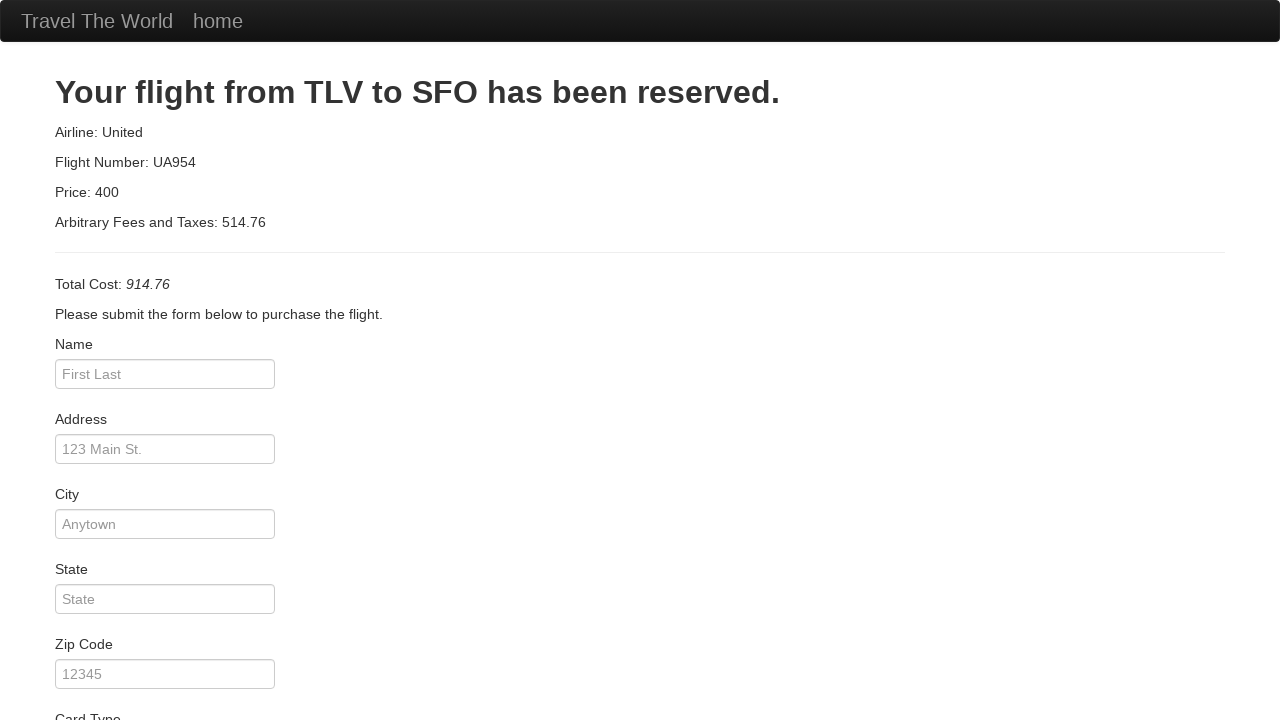

Clicked passenger name field at (165, 374) on #inputName
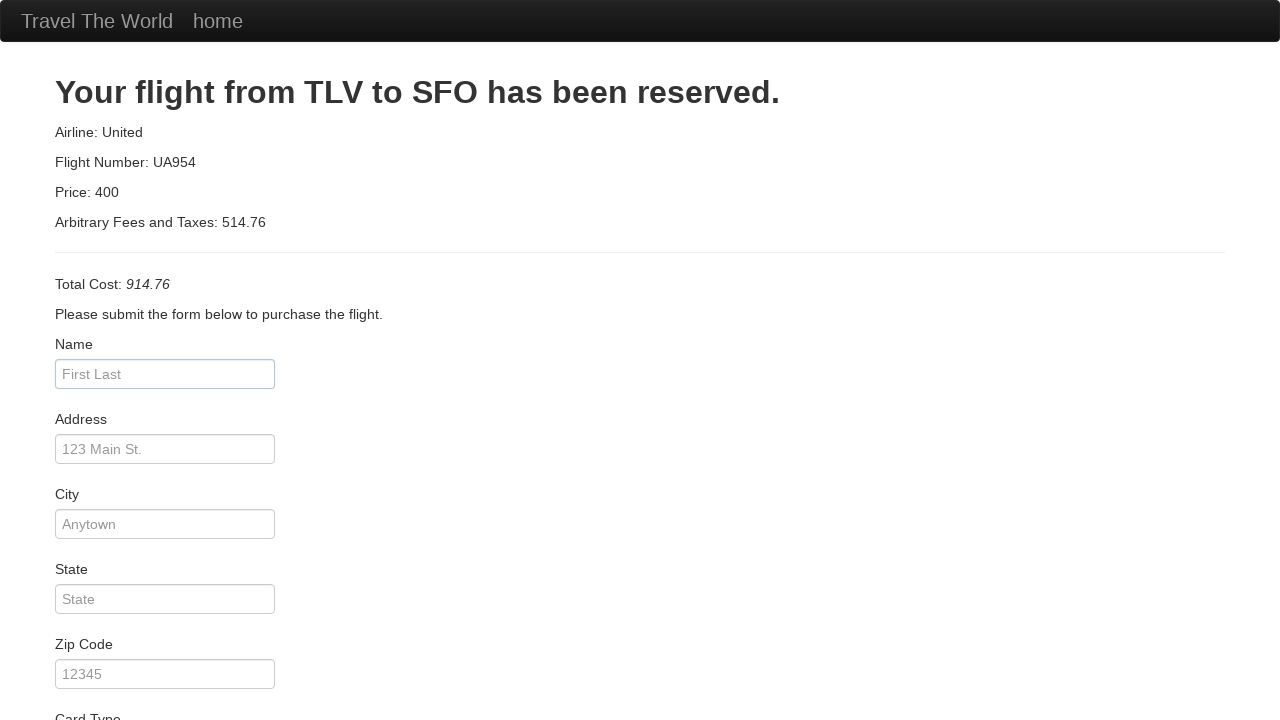

Filled passenger name with 'Pepe' on #inputName
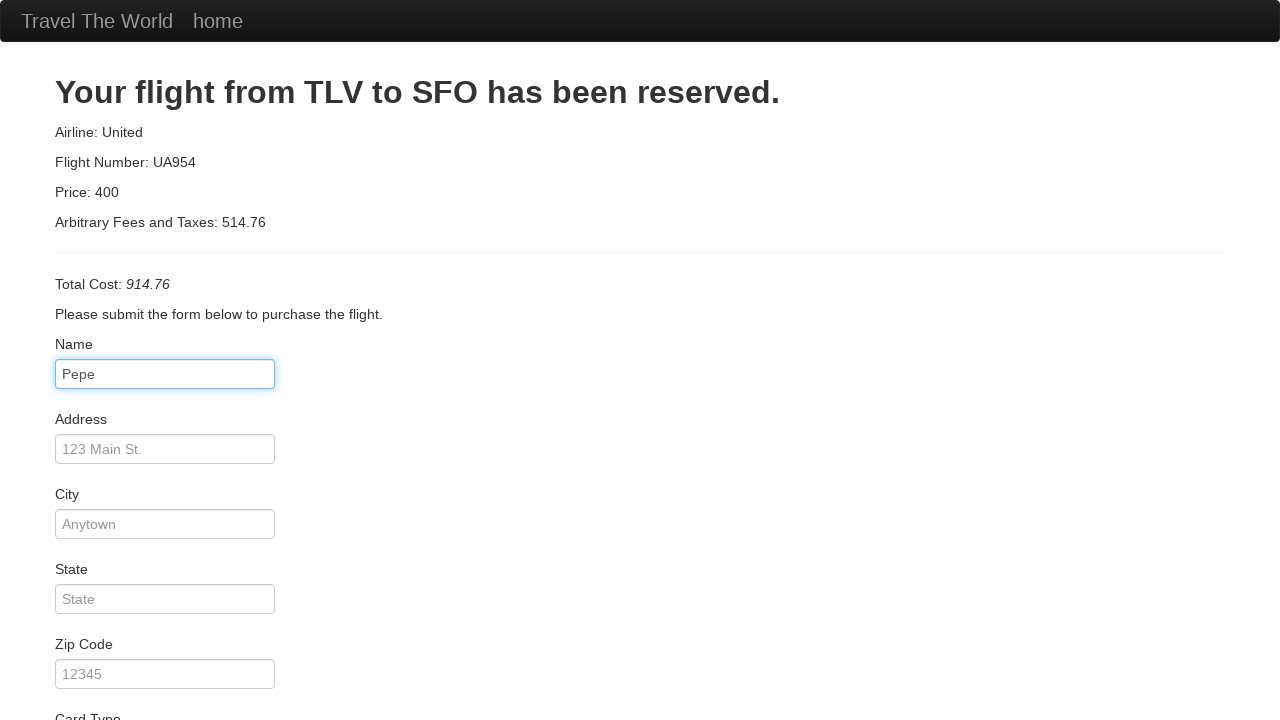

Filled address field with 'Main St 123' on #address
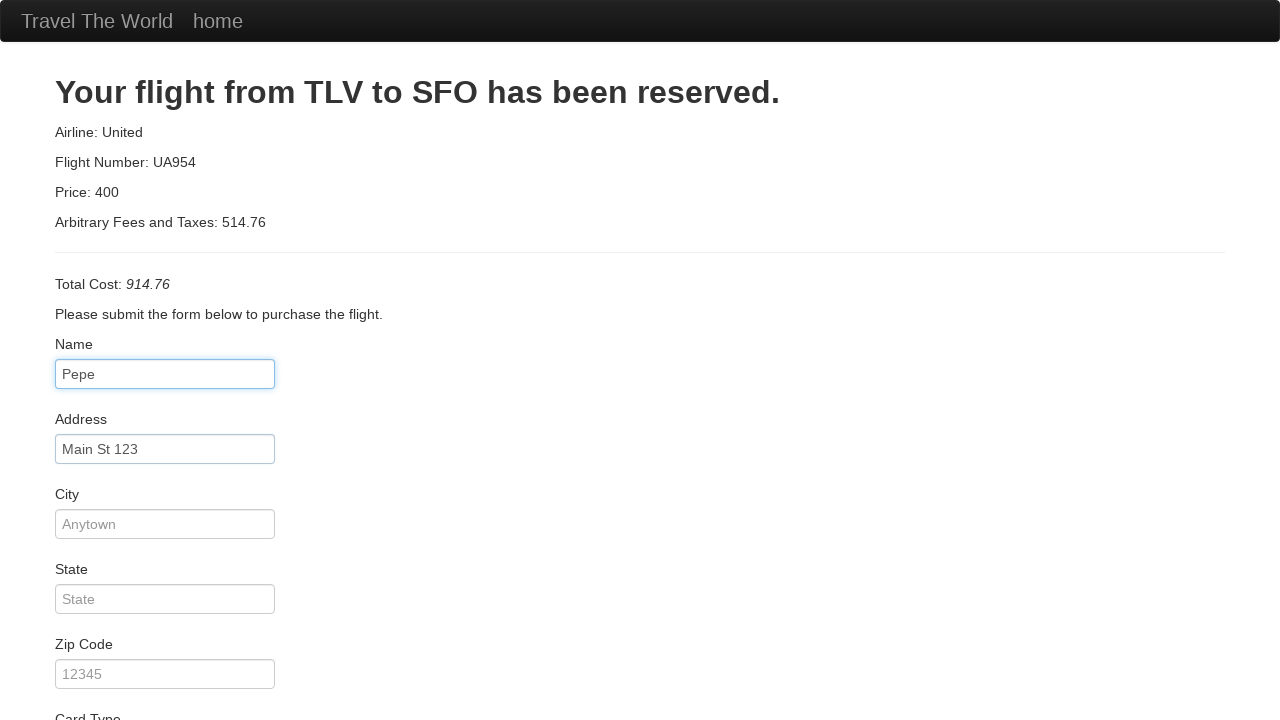

Clicked city field at (165, 524) on #city
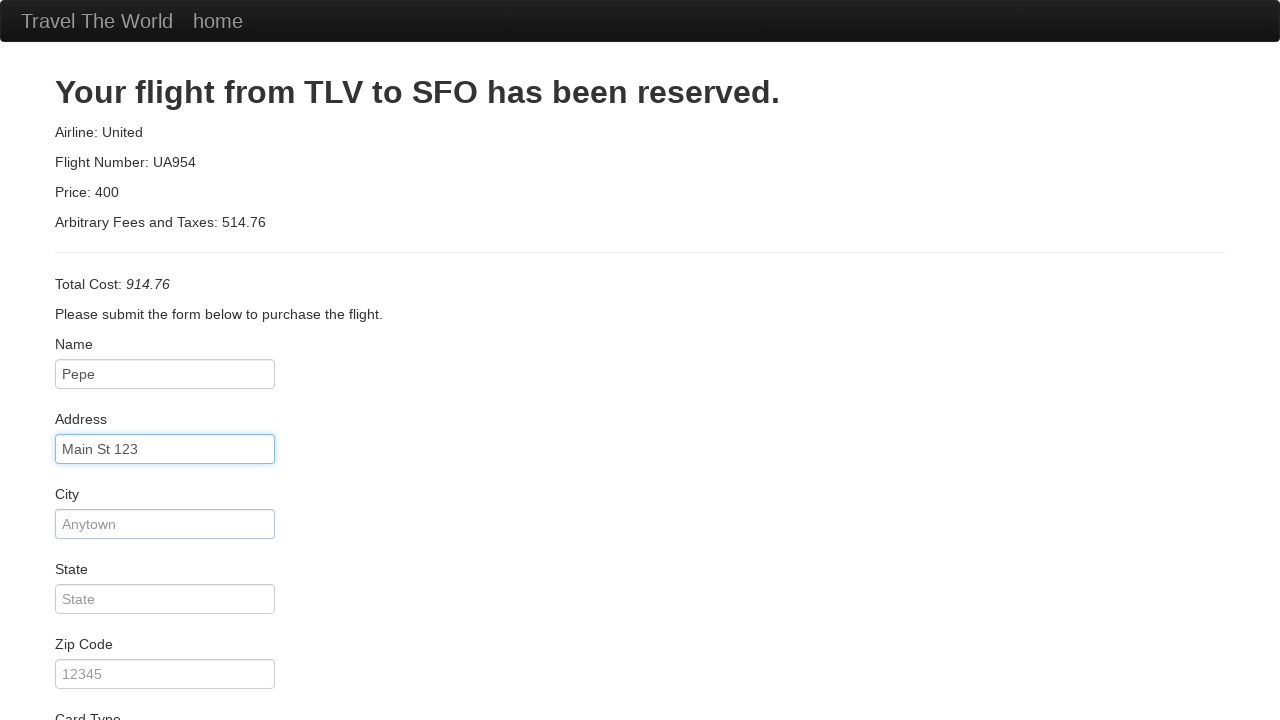

Filled city field with 'Miami' on #city
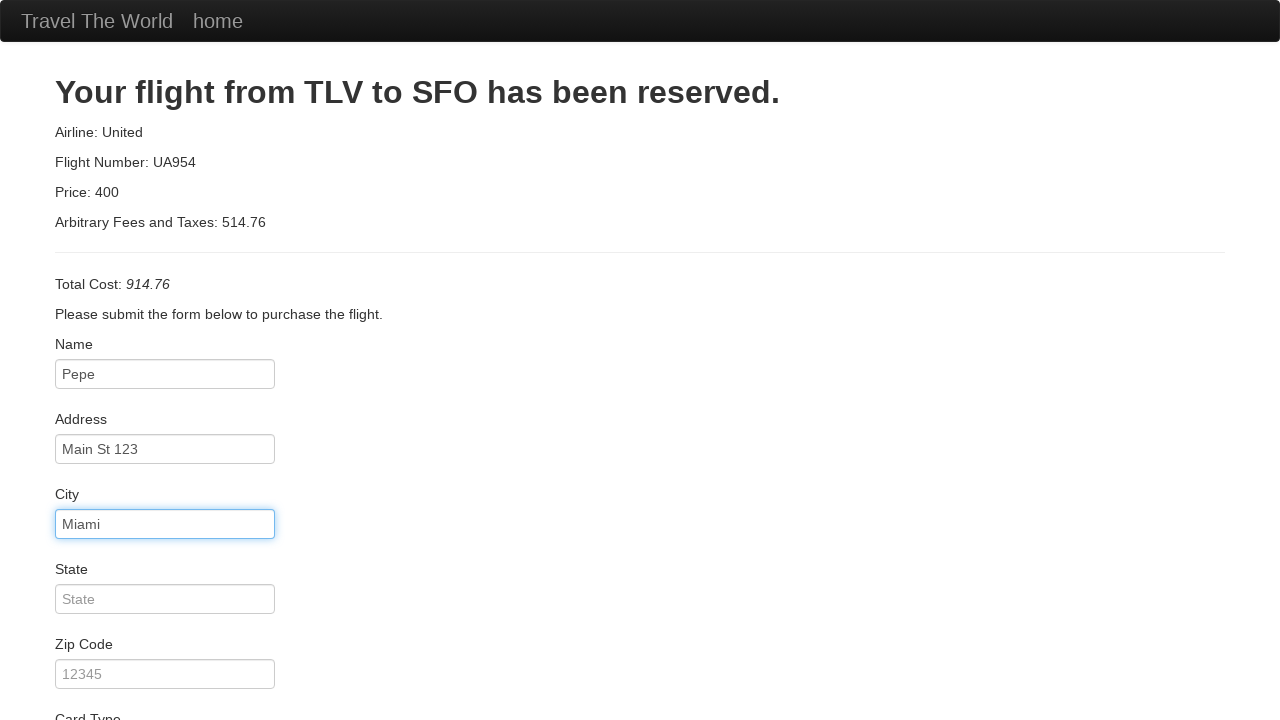

Filled state field with 'USA' on #state
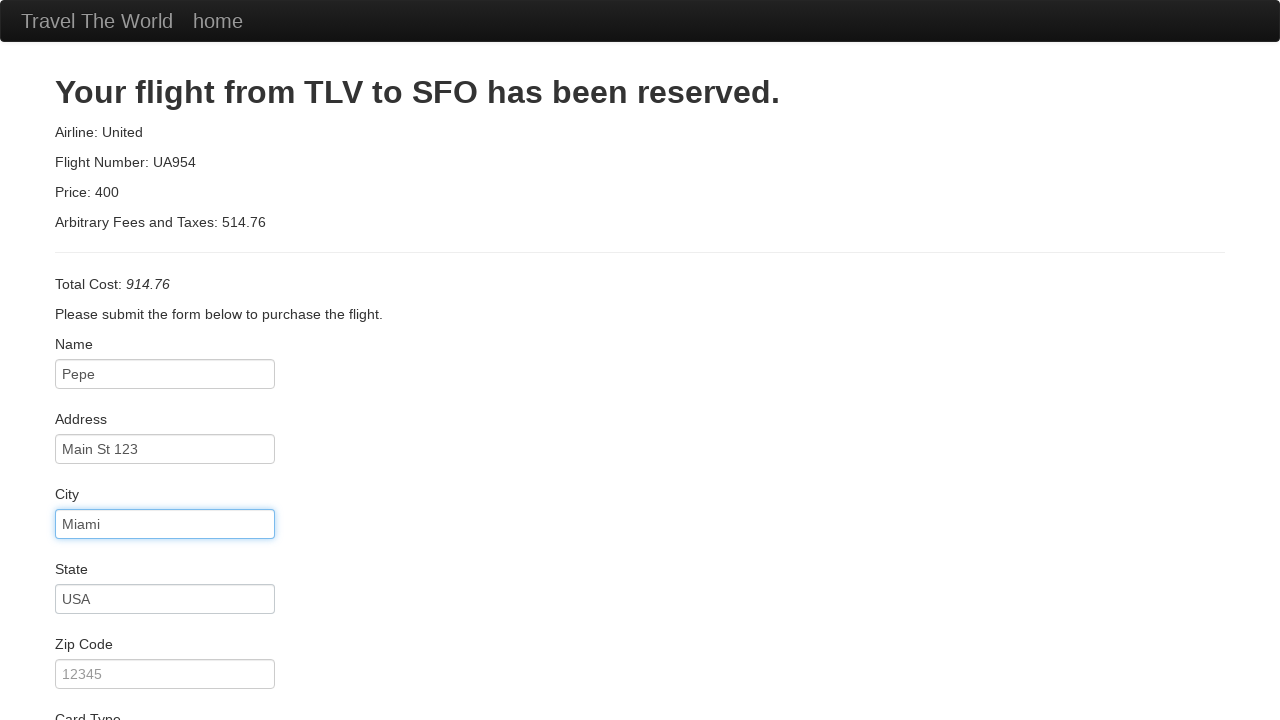

Clicked zip code field at (165, 674) on #zipCode
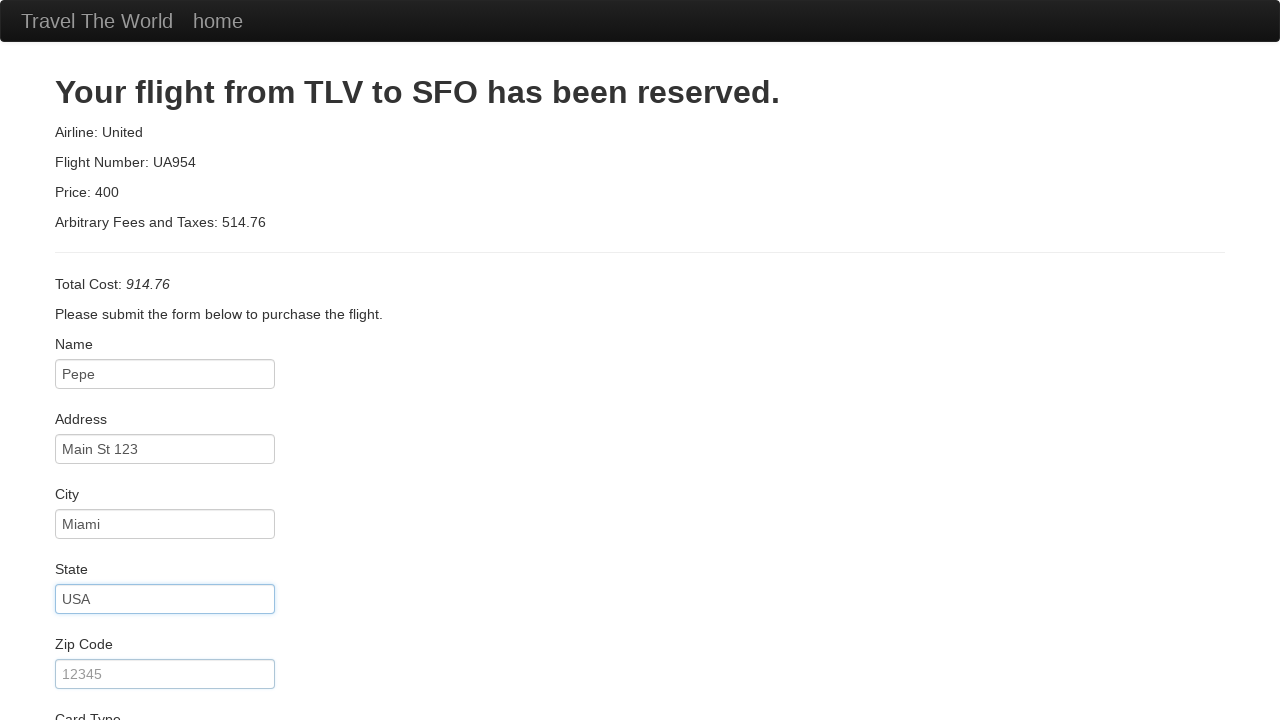

Filled zip code field with '12345' on #zipCode
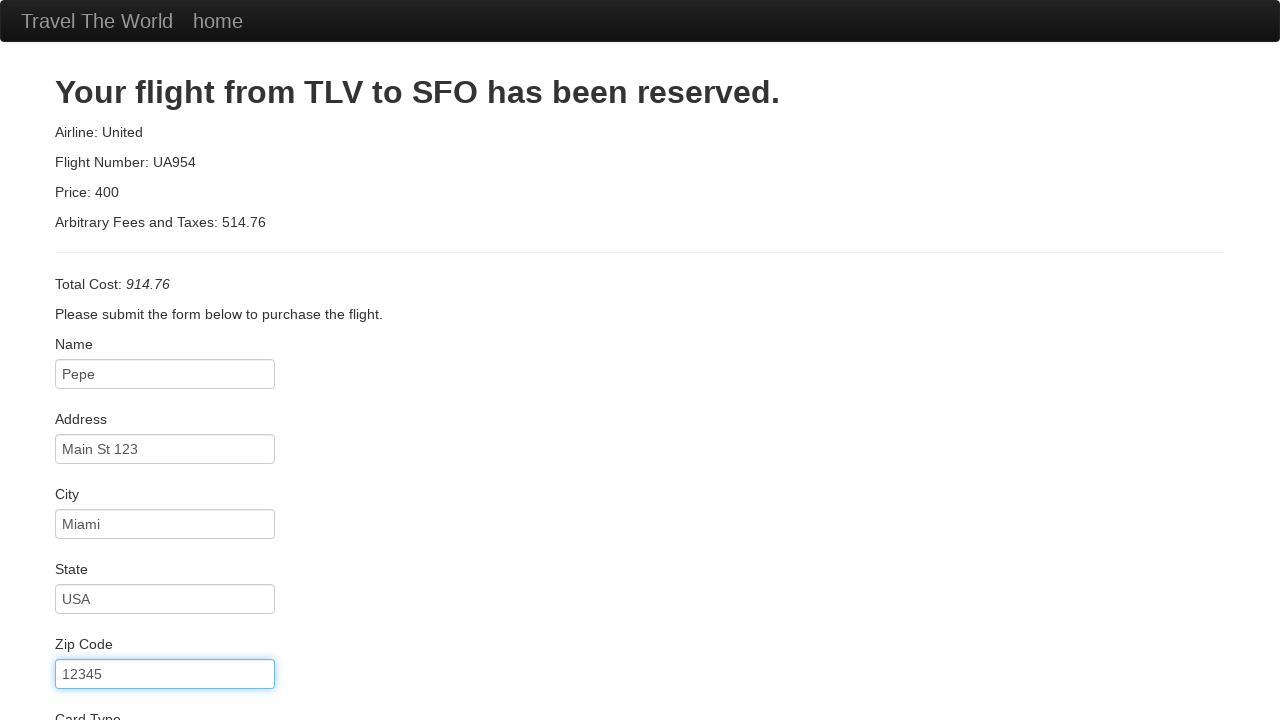

Clicked card type dropdown at (165, 360) on #cardType
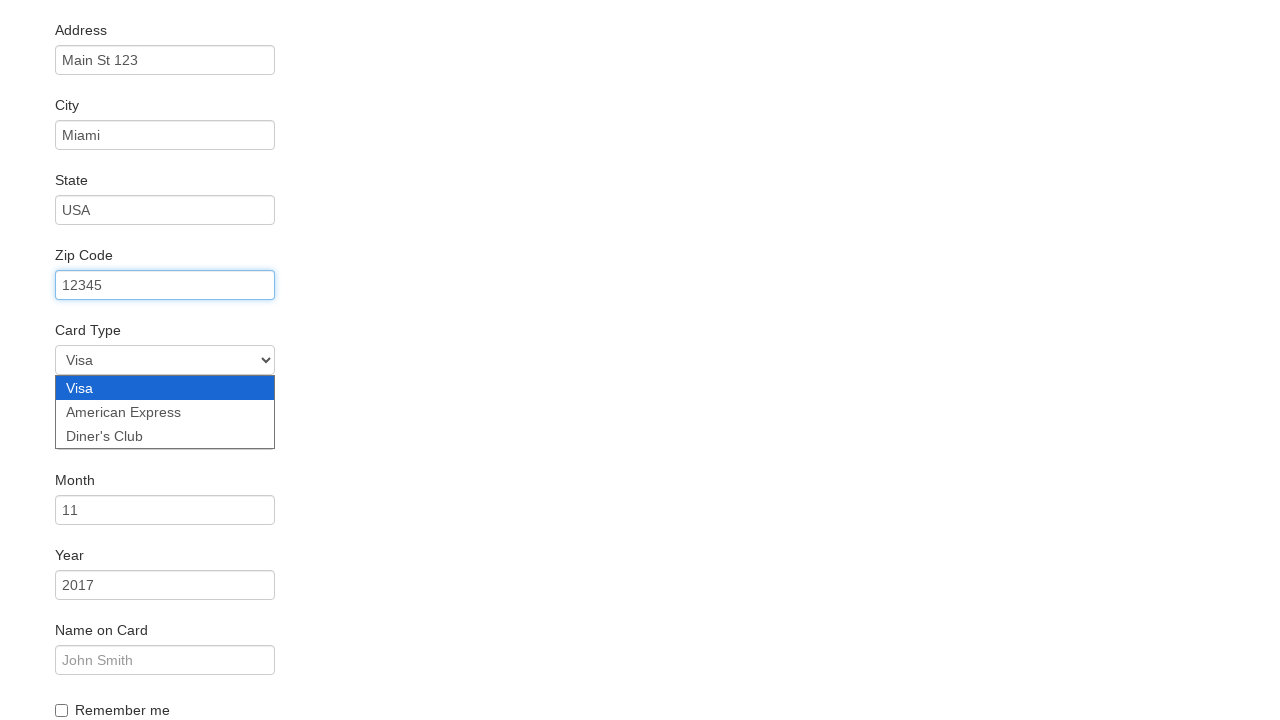

Selected American Express as card type on #cardType
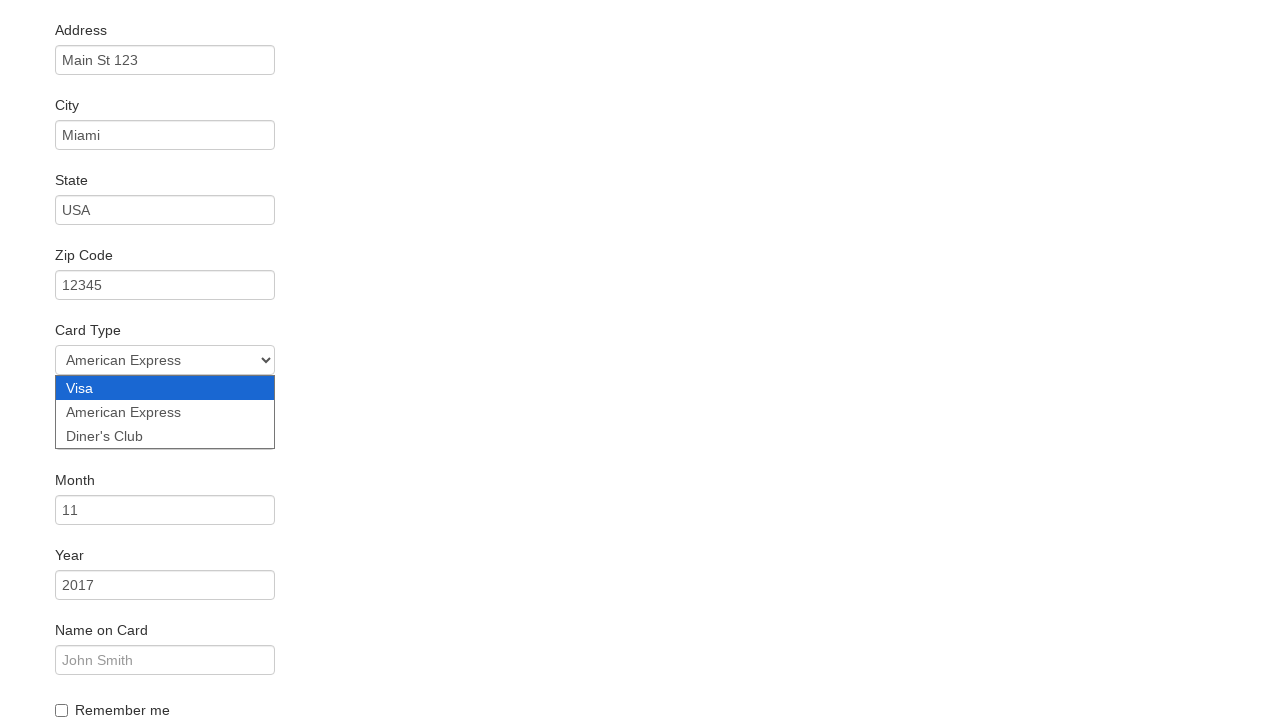

Clicked credit card number field at (165, 435) on #creditCardNumber
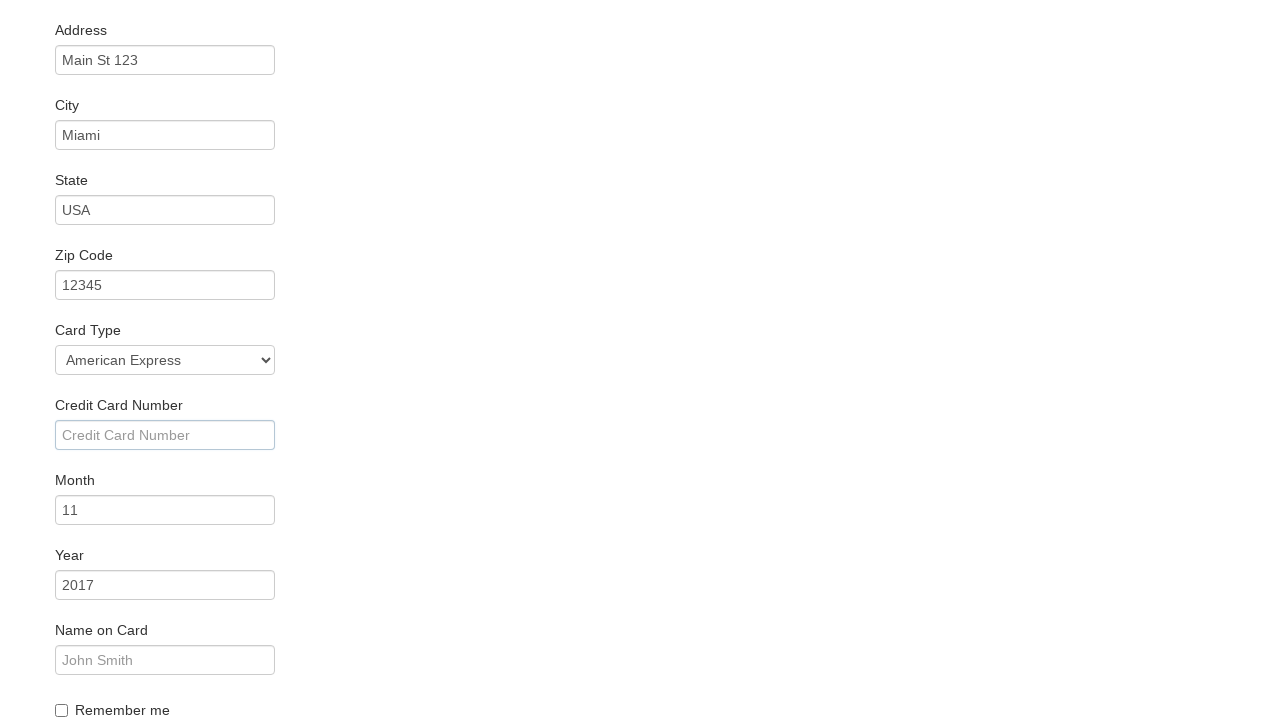

Filled credit card number field with '555555' on #creditCardNumber
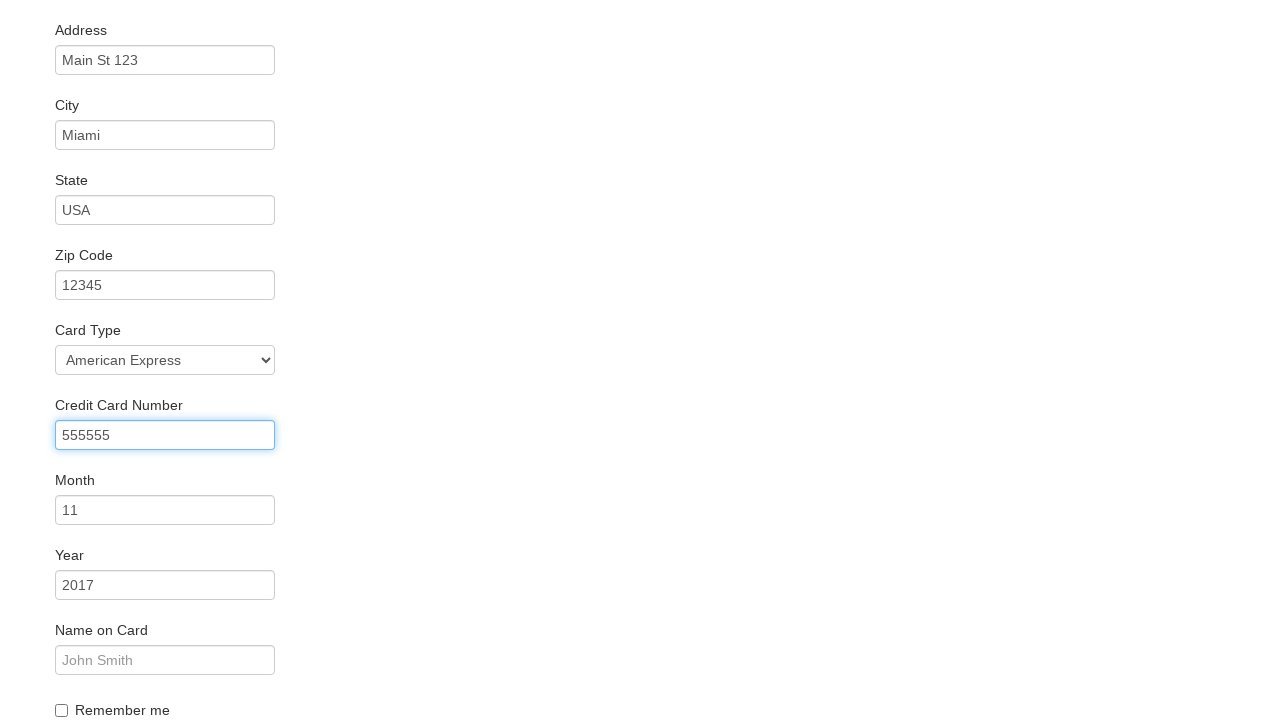

Clicked credit card month field at (165, 510) on #creditCardMonth
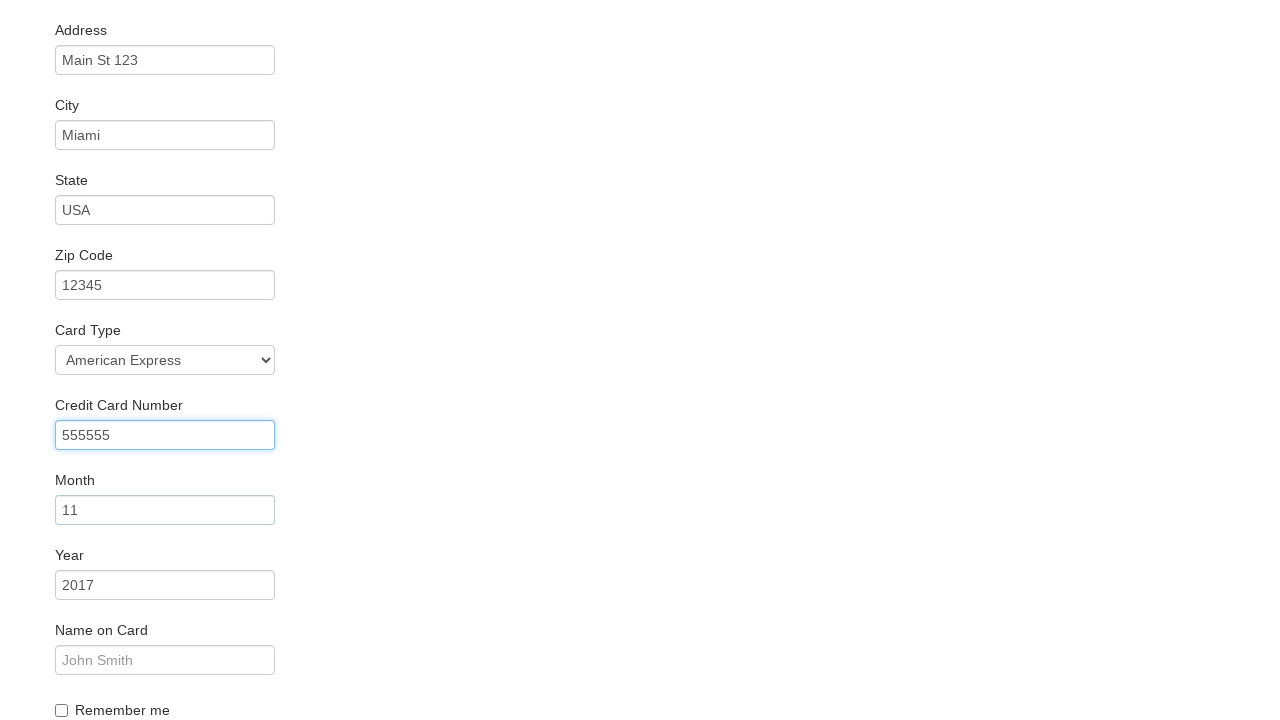

Filled credit card month field with '12' on #creditCardMonth
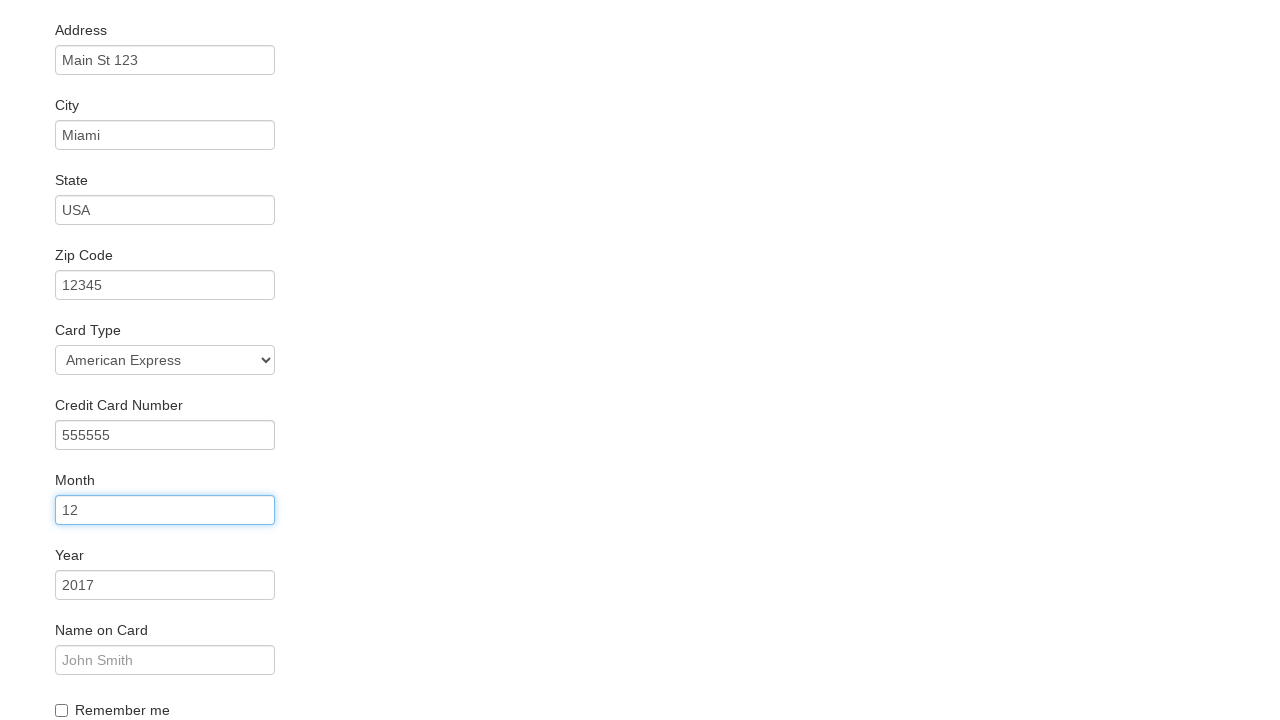

Clicked credit card year field at (165, 585) on #creditCardYear
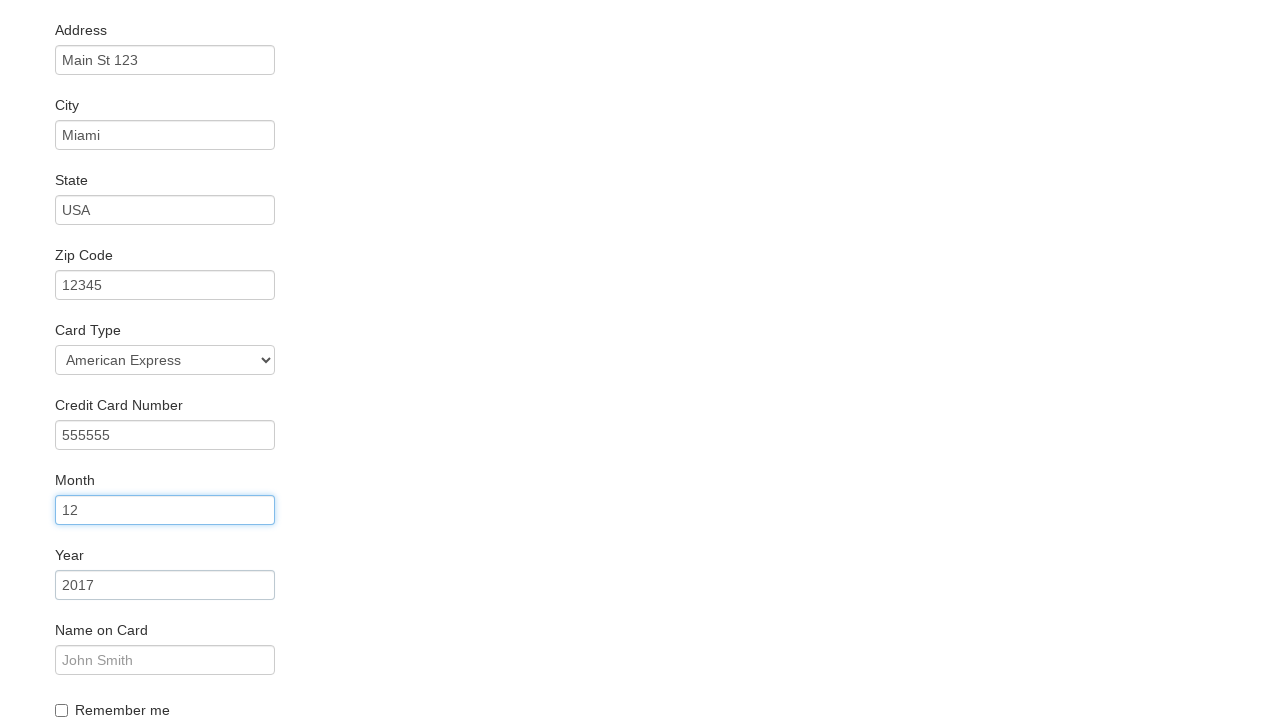

Filled credit card year field with '2025' on #creditCardYear
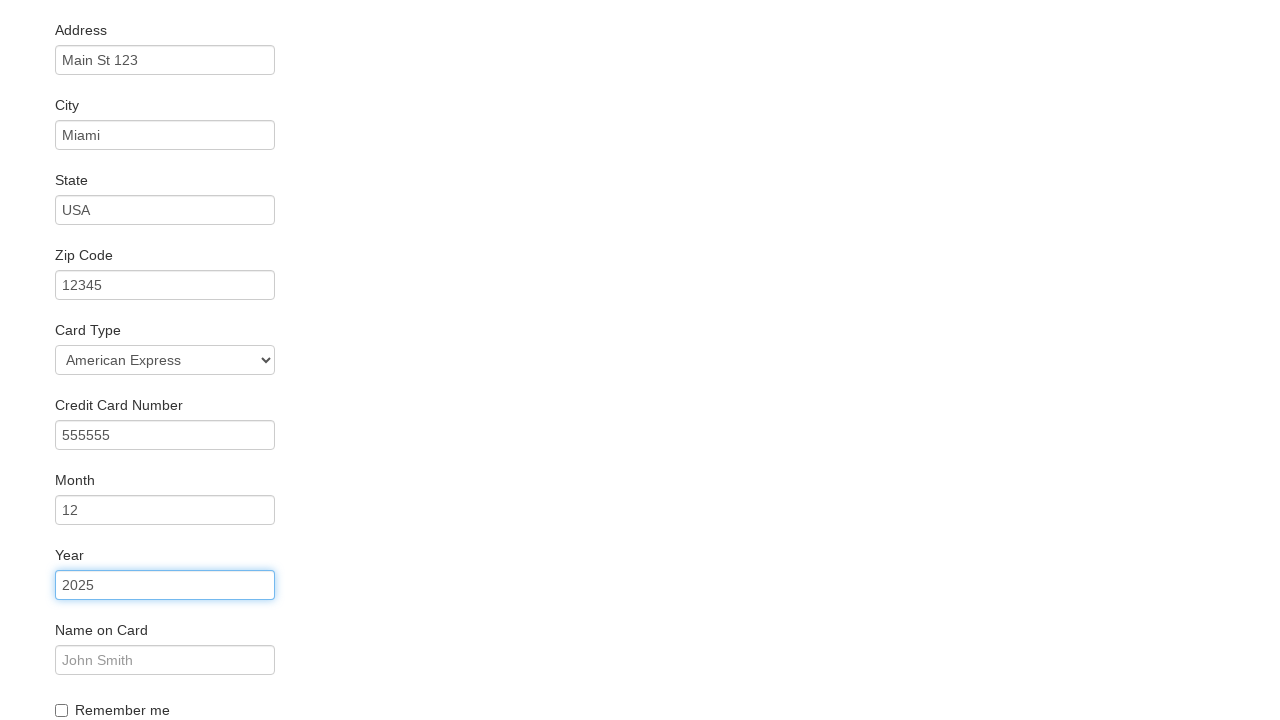

Clicked name on card field at (165, 660) on #nameOnCard
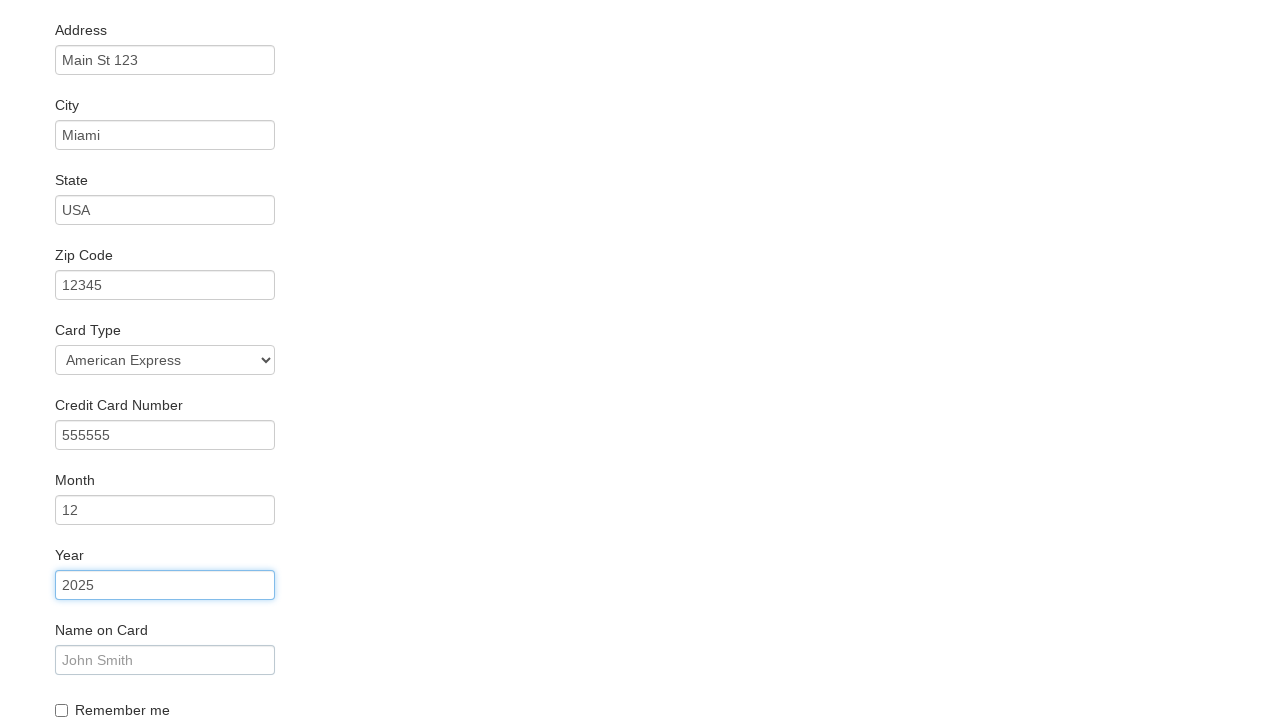

Filled name on card field with 'Pepe Popo' on #nameOnCard
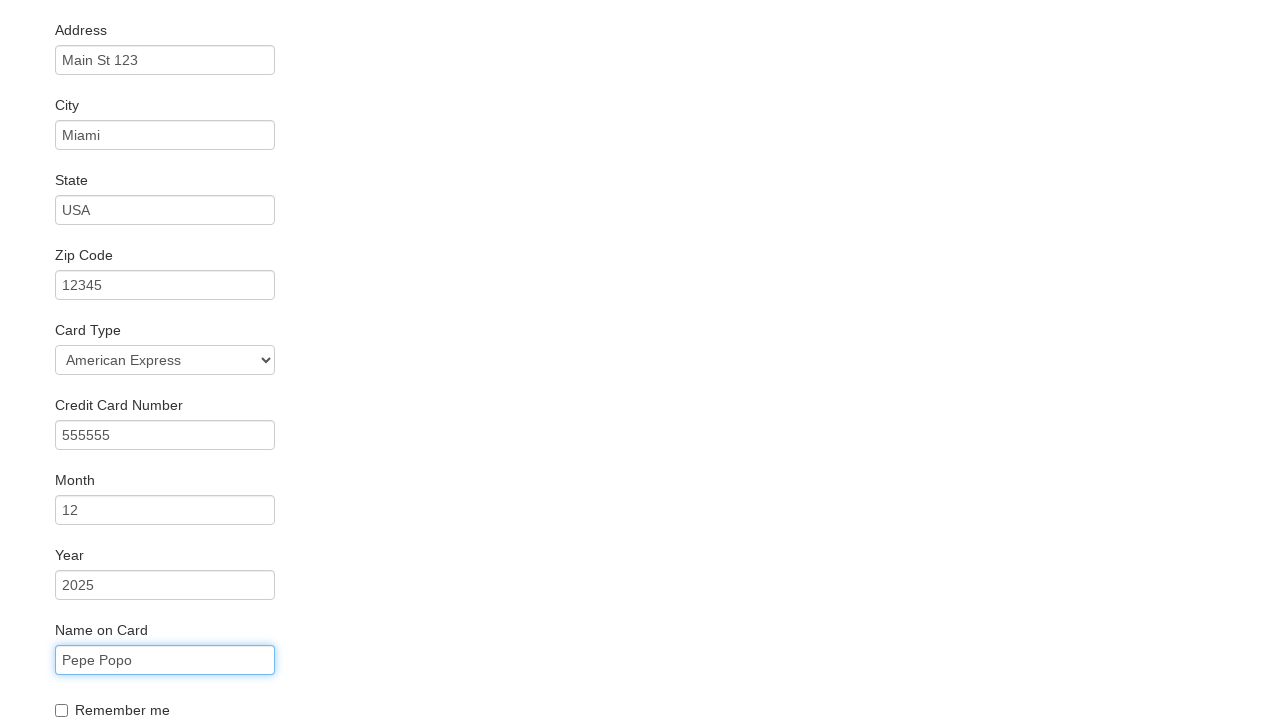

Clicked Purchase Flight button at (118, 685) on .btn-primary
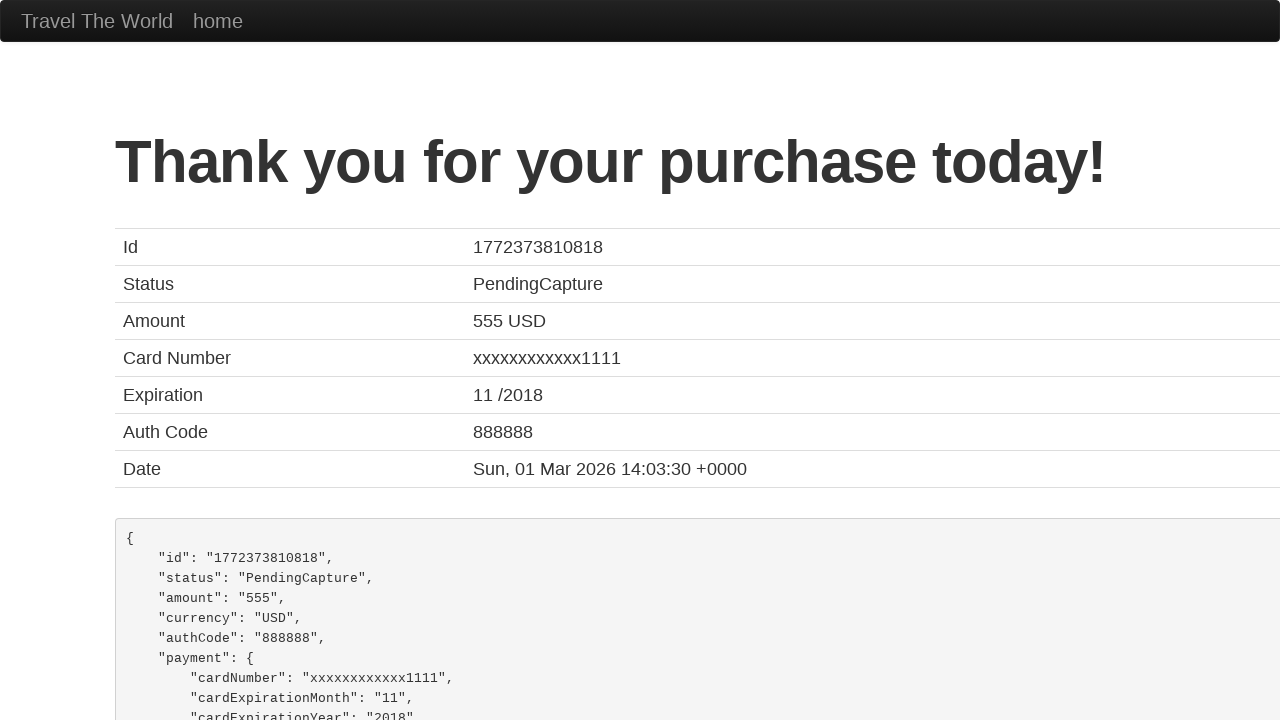

Confirmation page loaded and DOM content ready
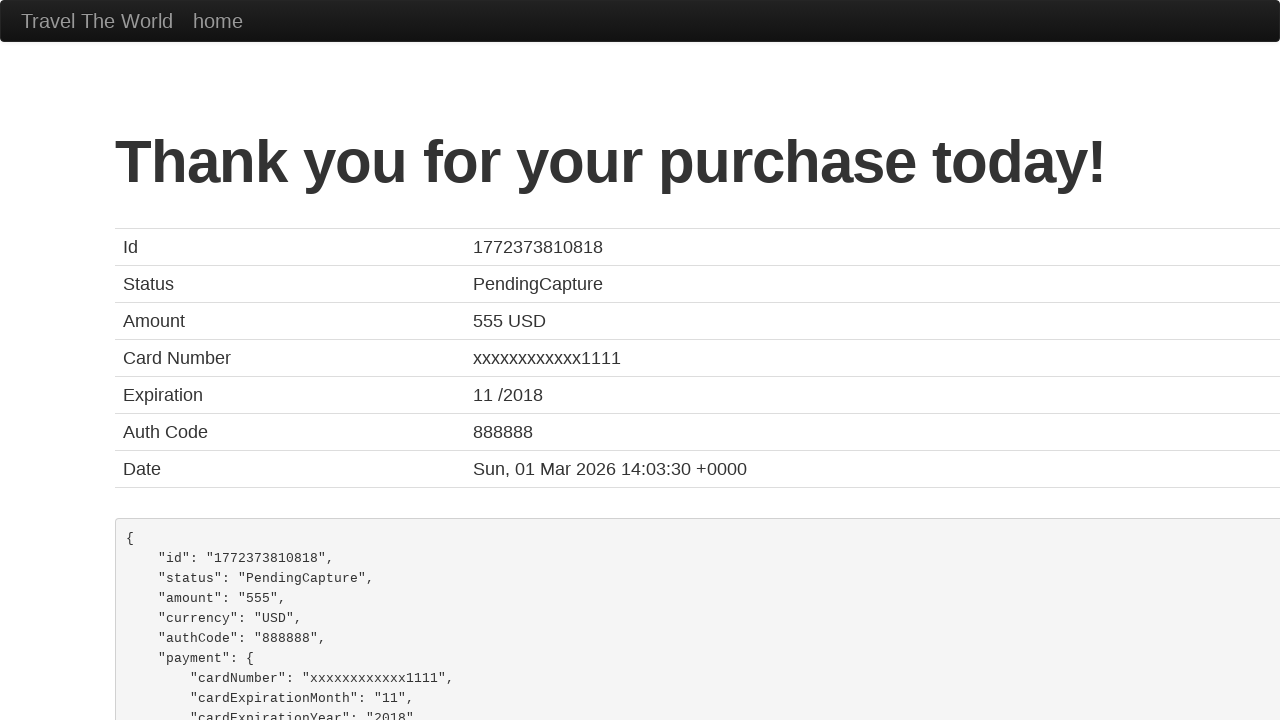

Verified page title is 'BlazeDemo Confirmation'
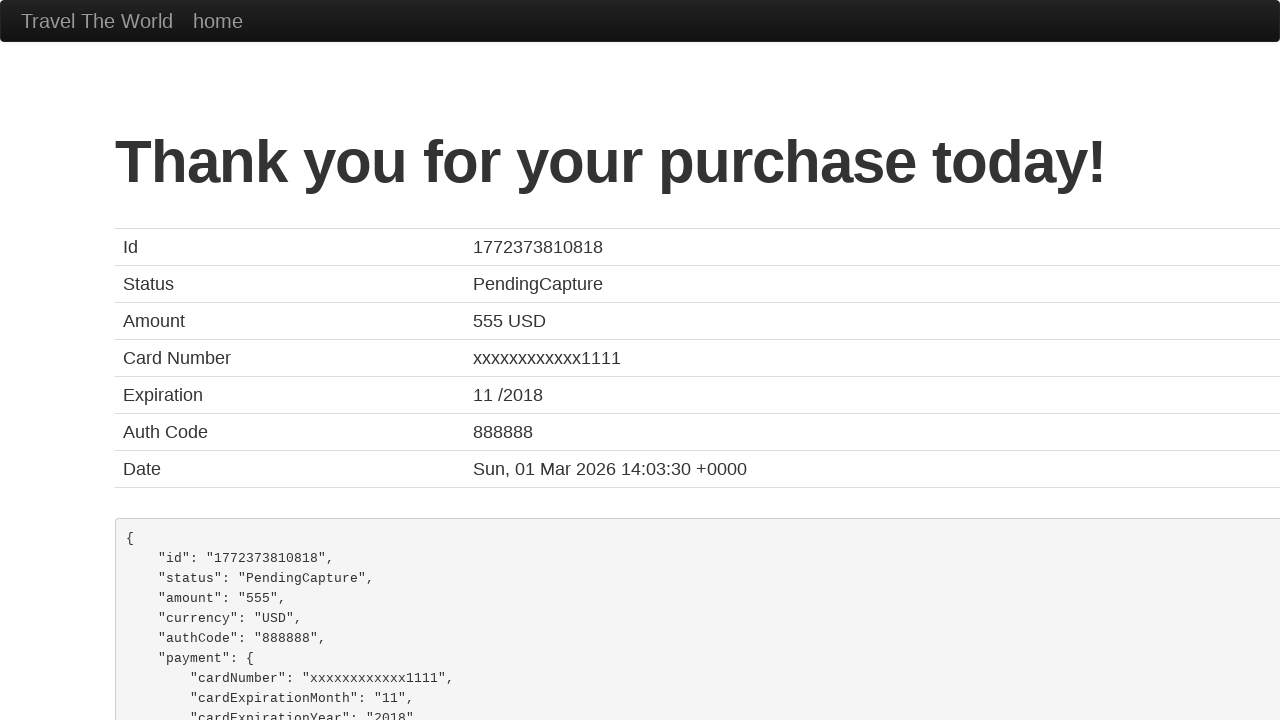

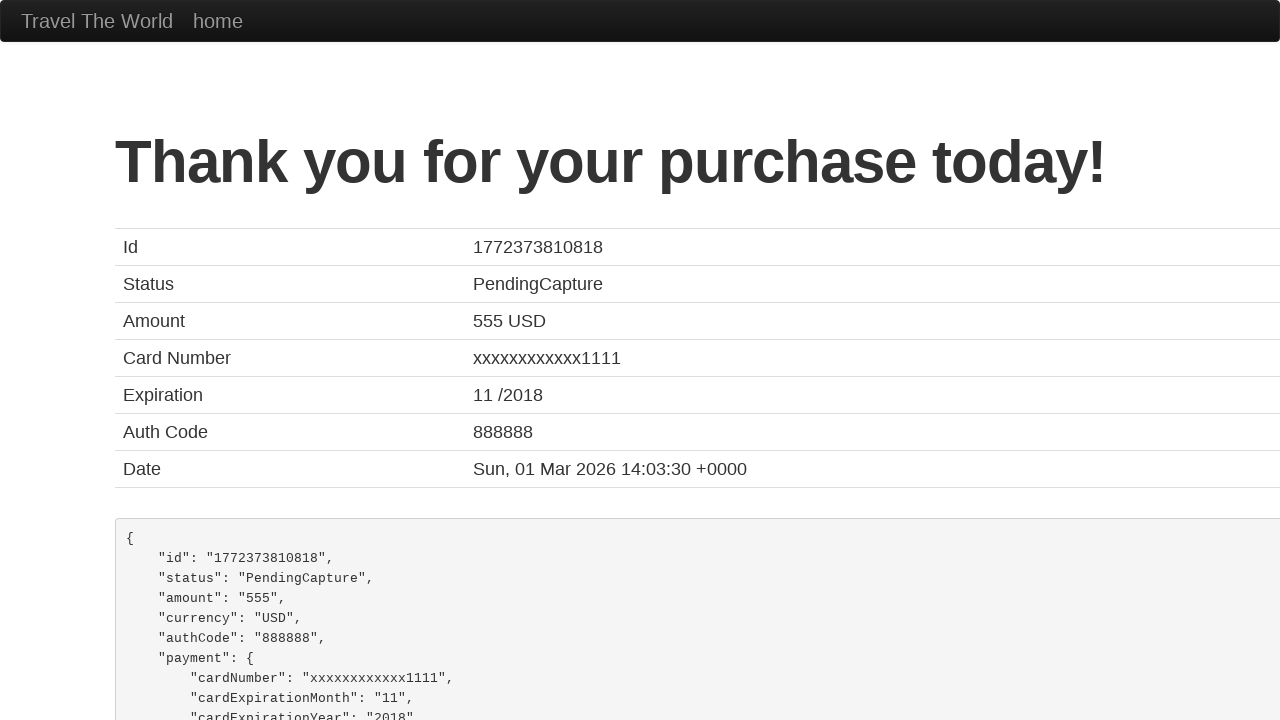